Tests opening a new browser window by navigating to a page, opening a new window, navigating to another page in that window, and verifying two window handles exist.

Starting URL: https://the-internet.herokuapp.com/windows

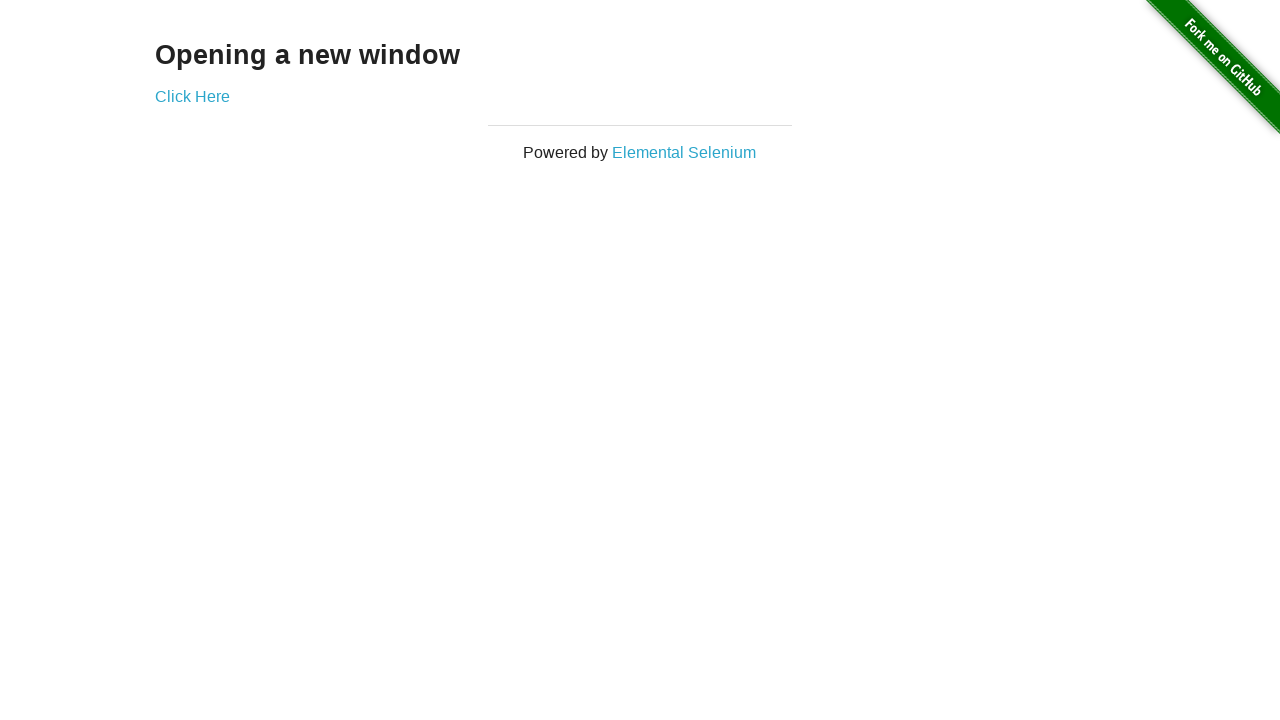

Opened a new browser window
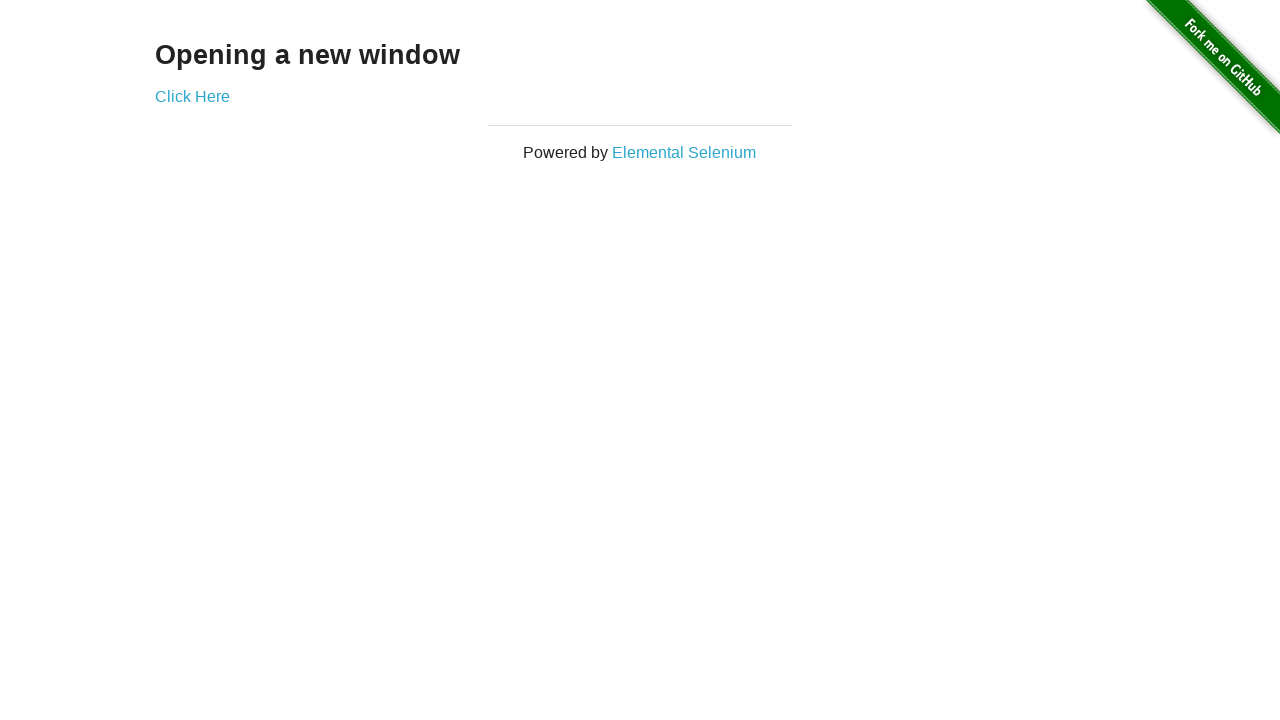

Navigated to typos page in new window
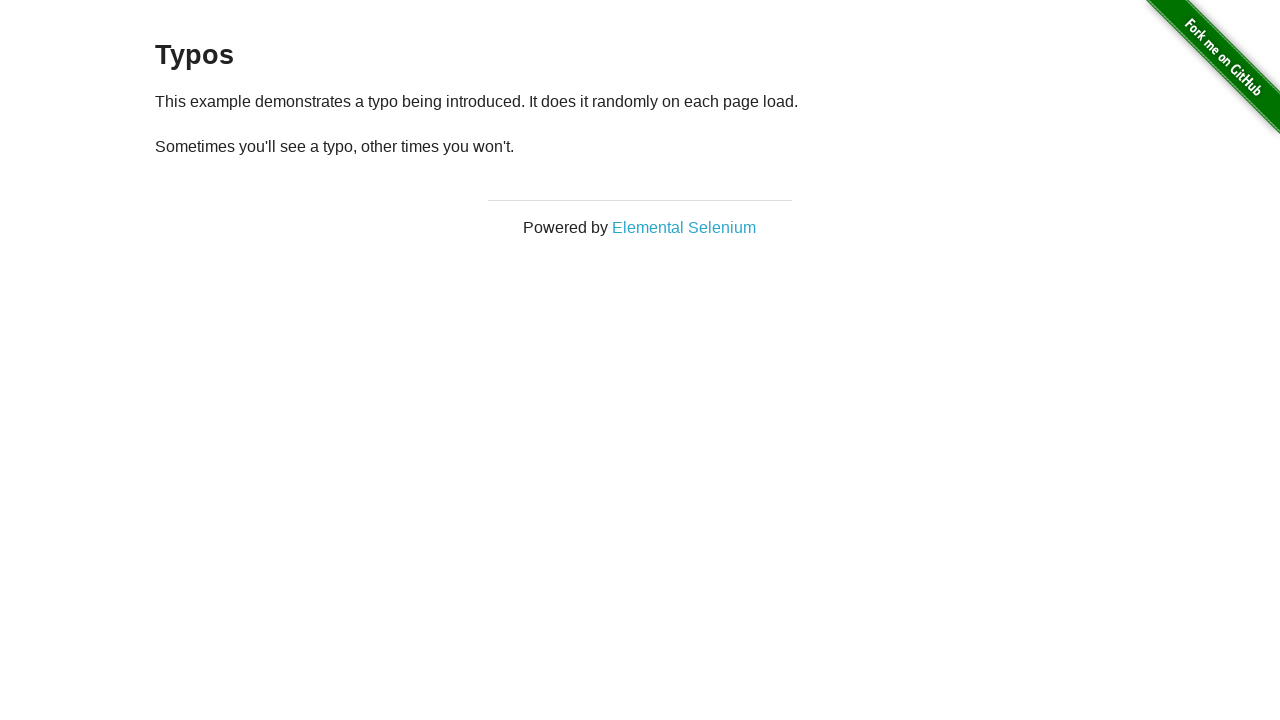

Verified that 2 browser windows are open
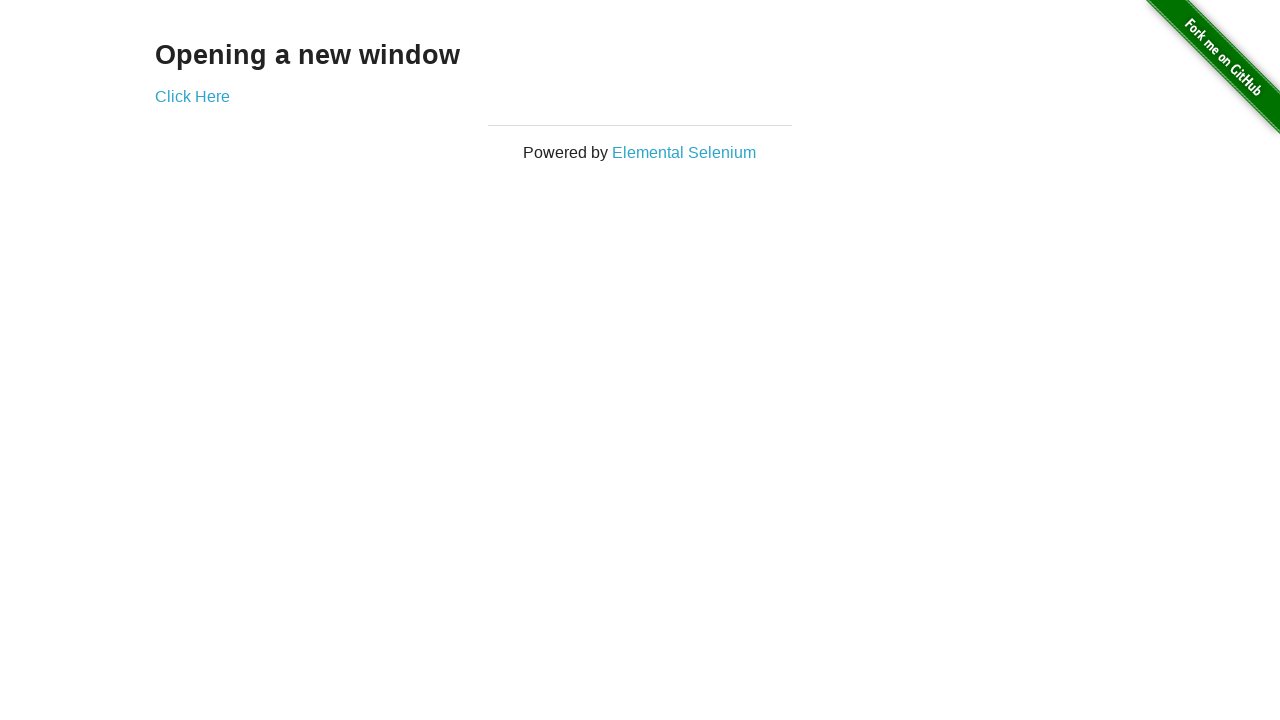

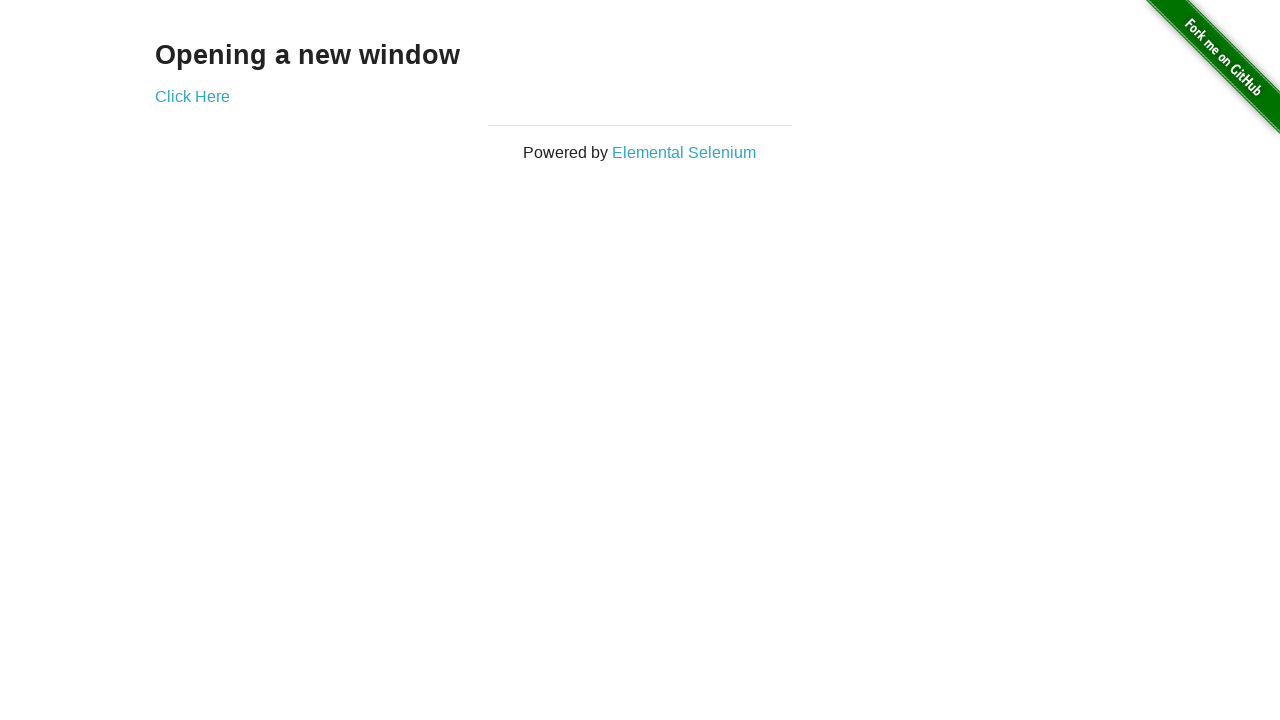